Tests drag and drop functionality on jQuery UI demo page by dragging an element from source to target location

Starting URL: http://jqueryui.com/droppable/

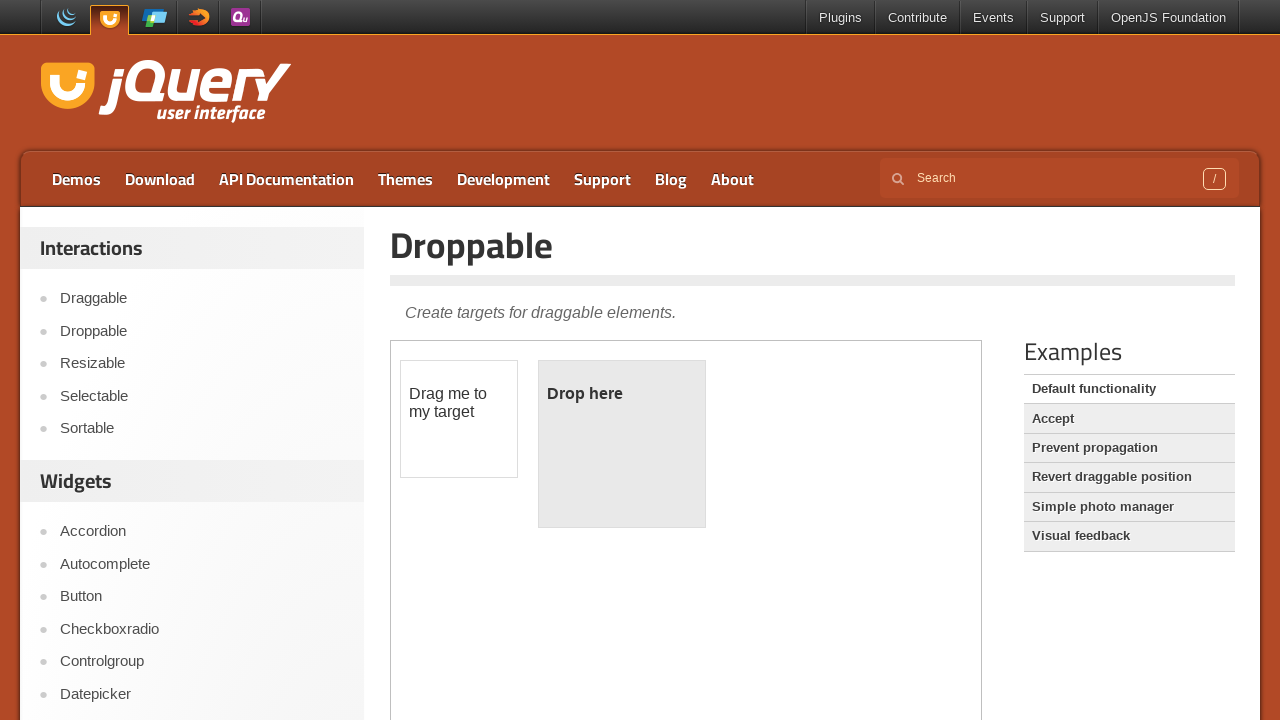

Located the first iframe containing the drag and drop demo
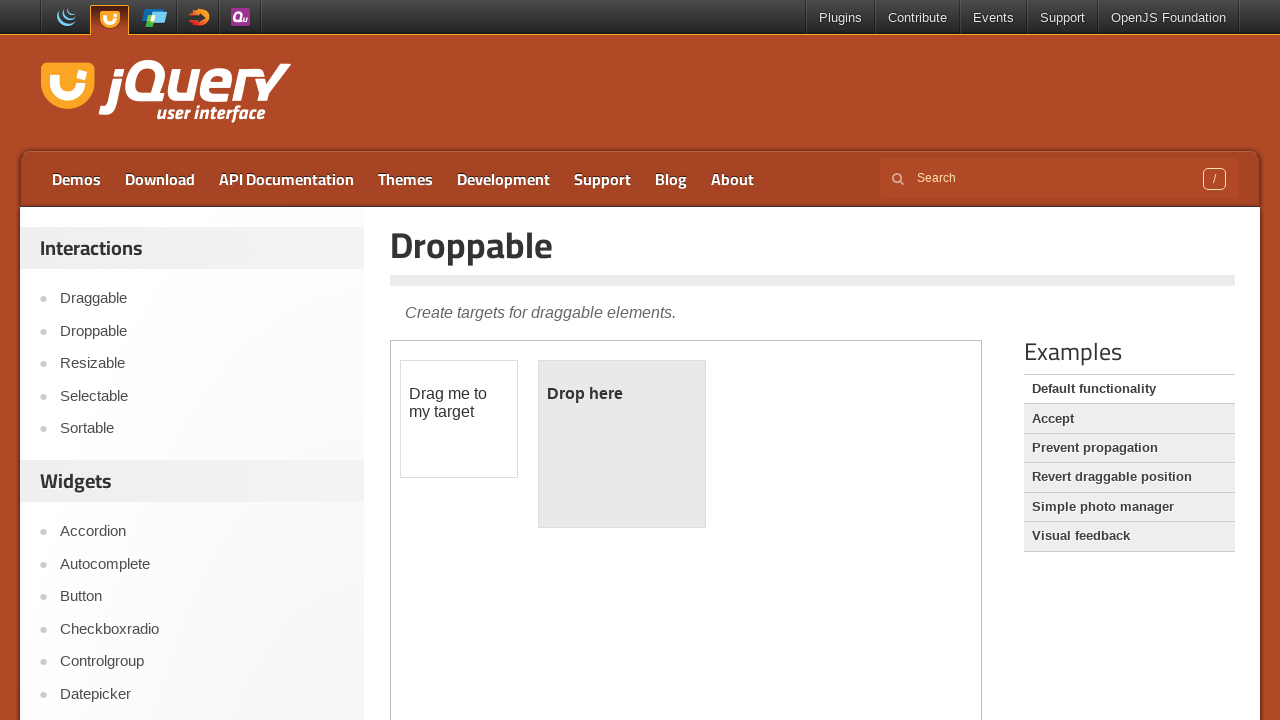

Located the draggable element with id 'draggable'
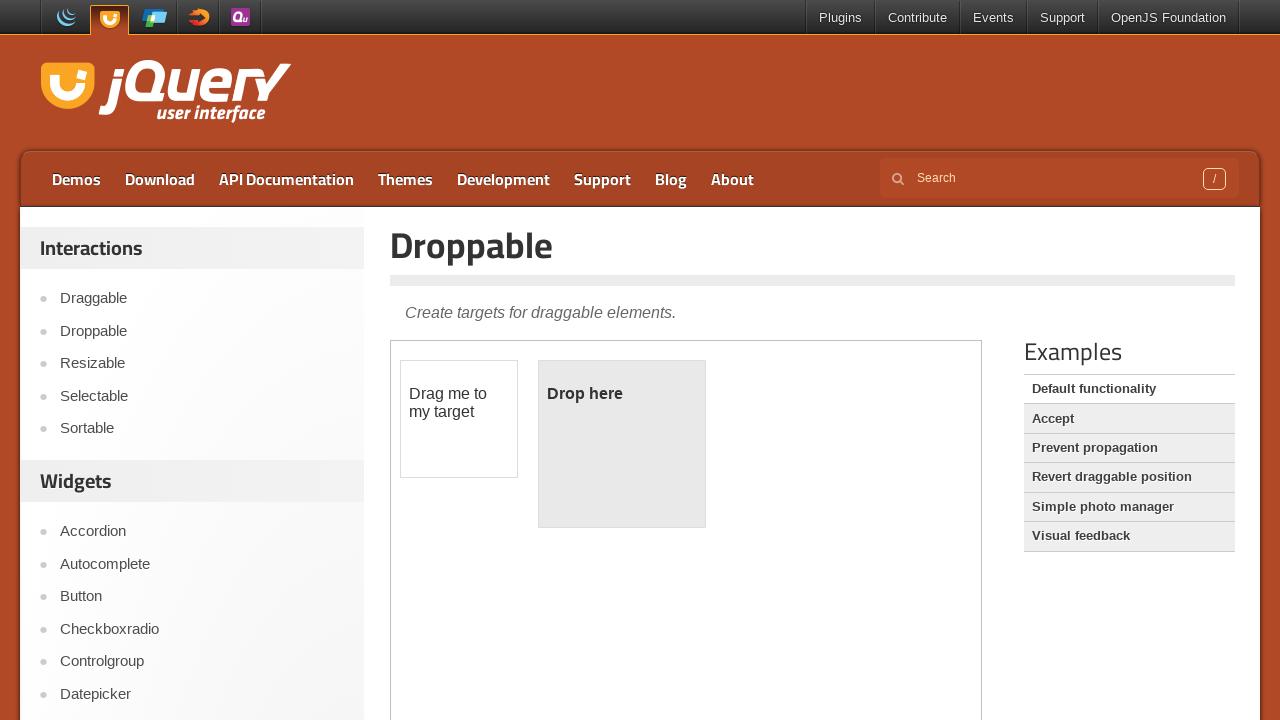

Located the droppable target element with id 'droppable'
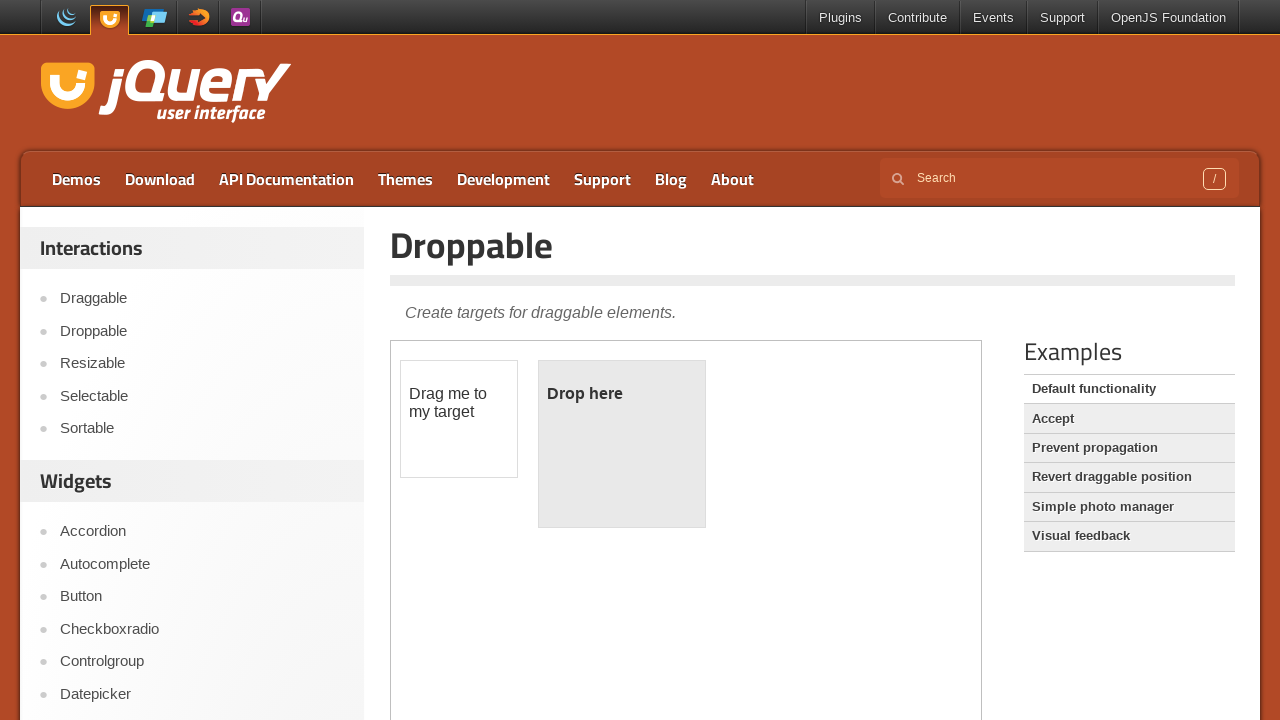

Dragged the draggable element onto the droppable target at (622, 444)
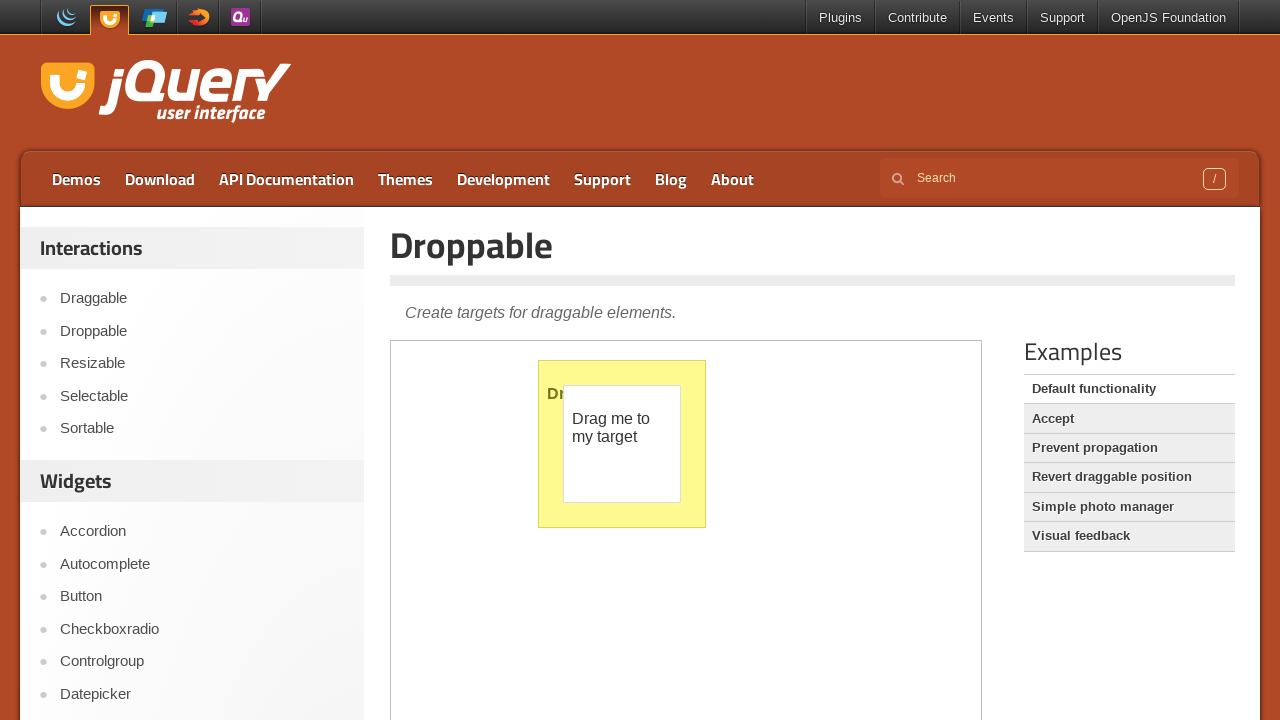

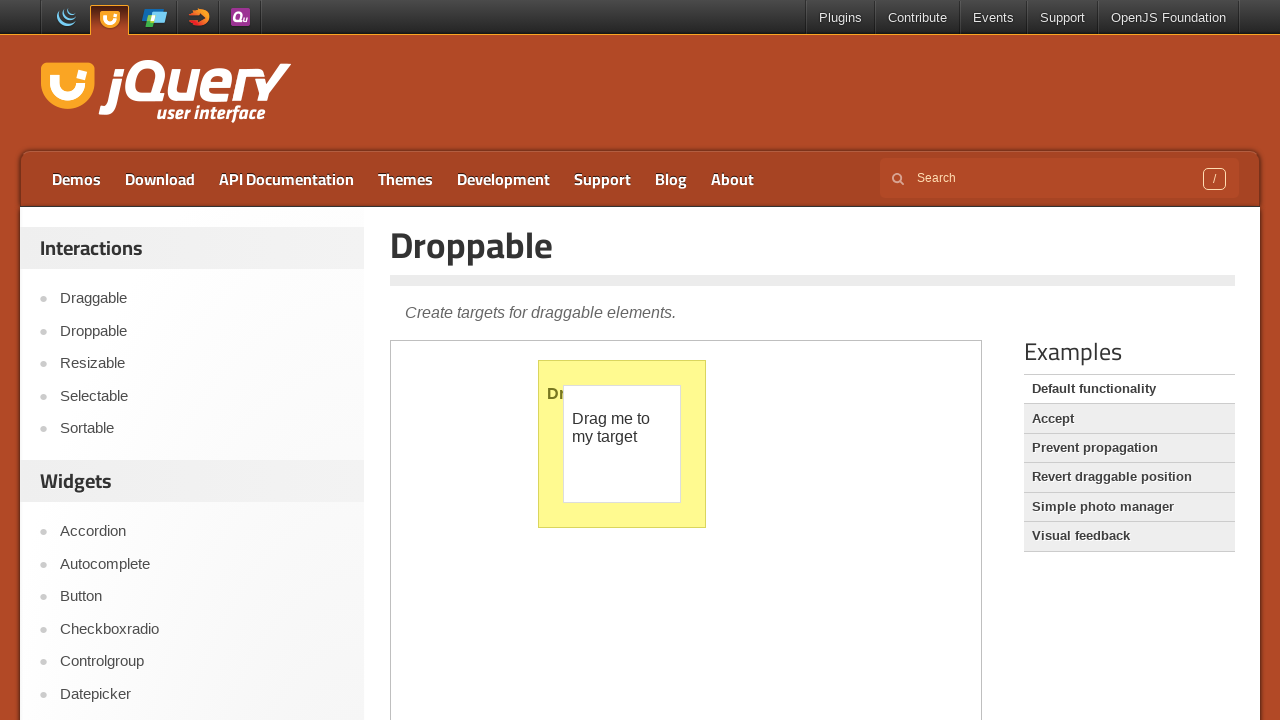